Tests unmarking completed todo items by unchecking their checkboxes

Starting URL: https://demo.playwright.dev/todomvc

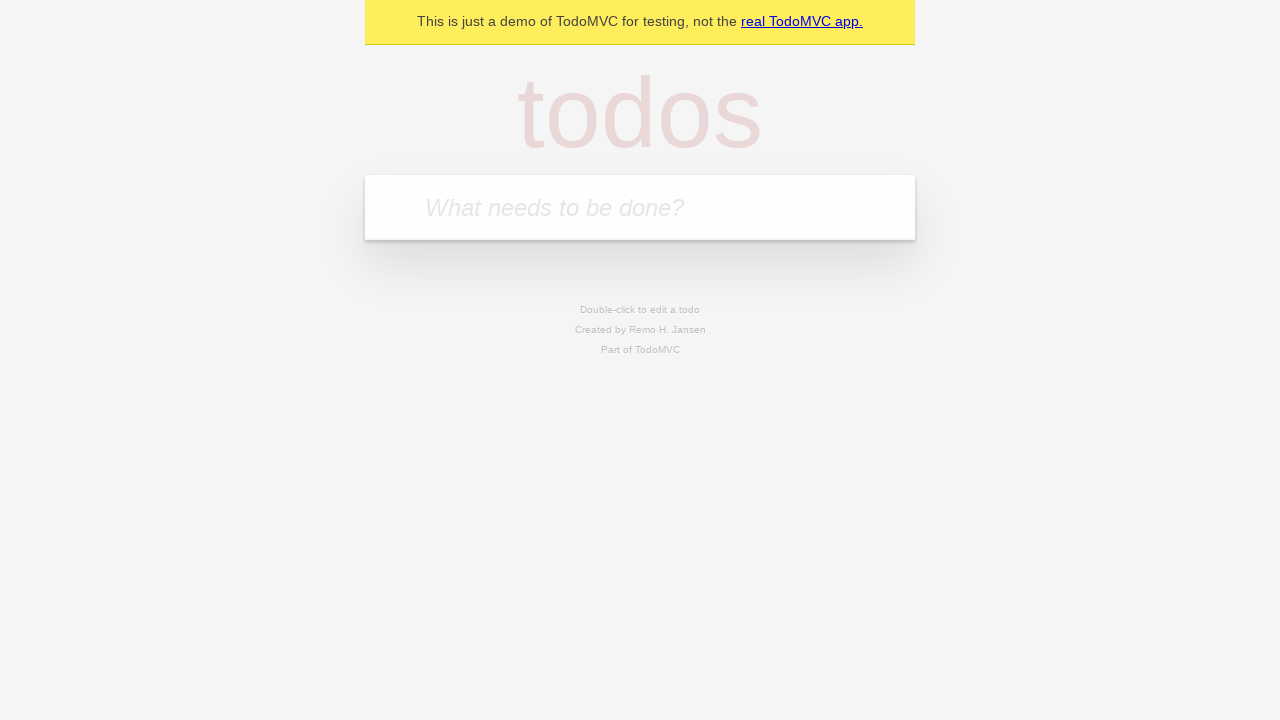

Located the todo input field
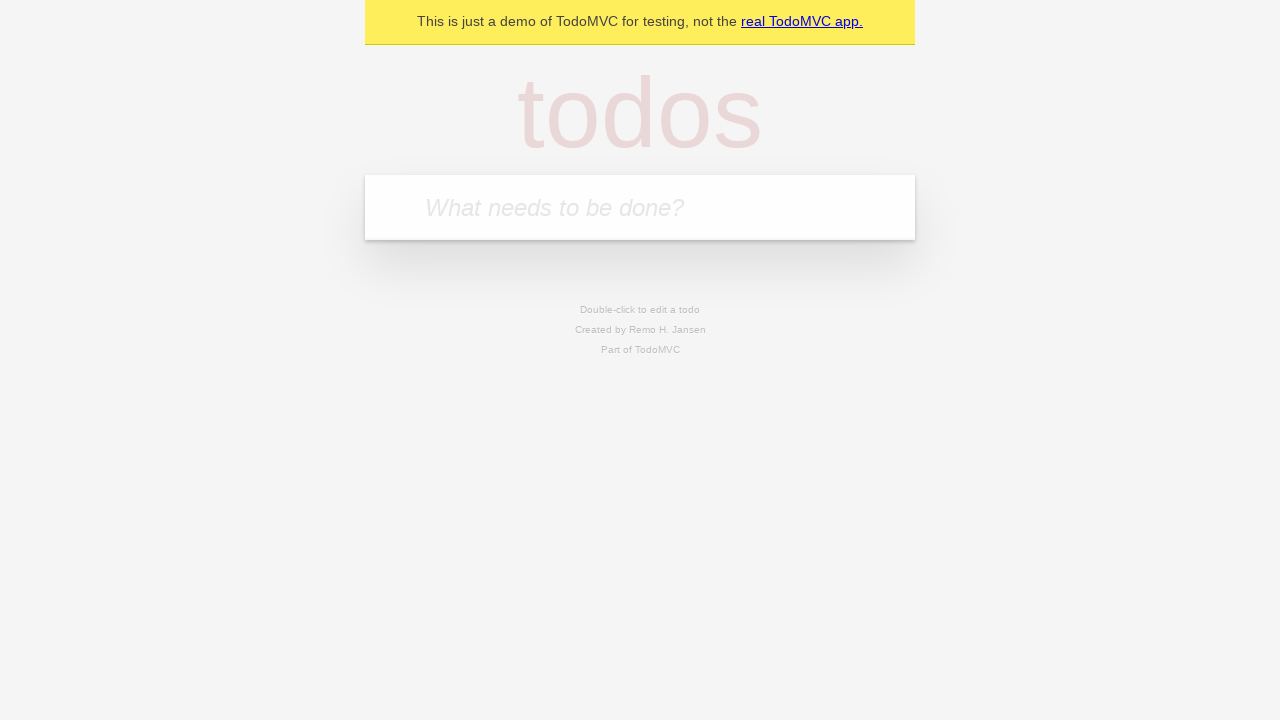

Filled todo input with 'buy some cheese' on internal:attr=[placeholder="What needs to be done?"i]
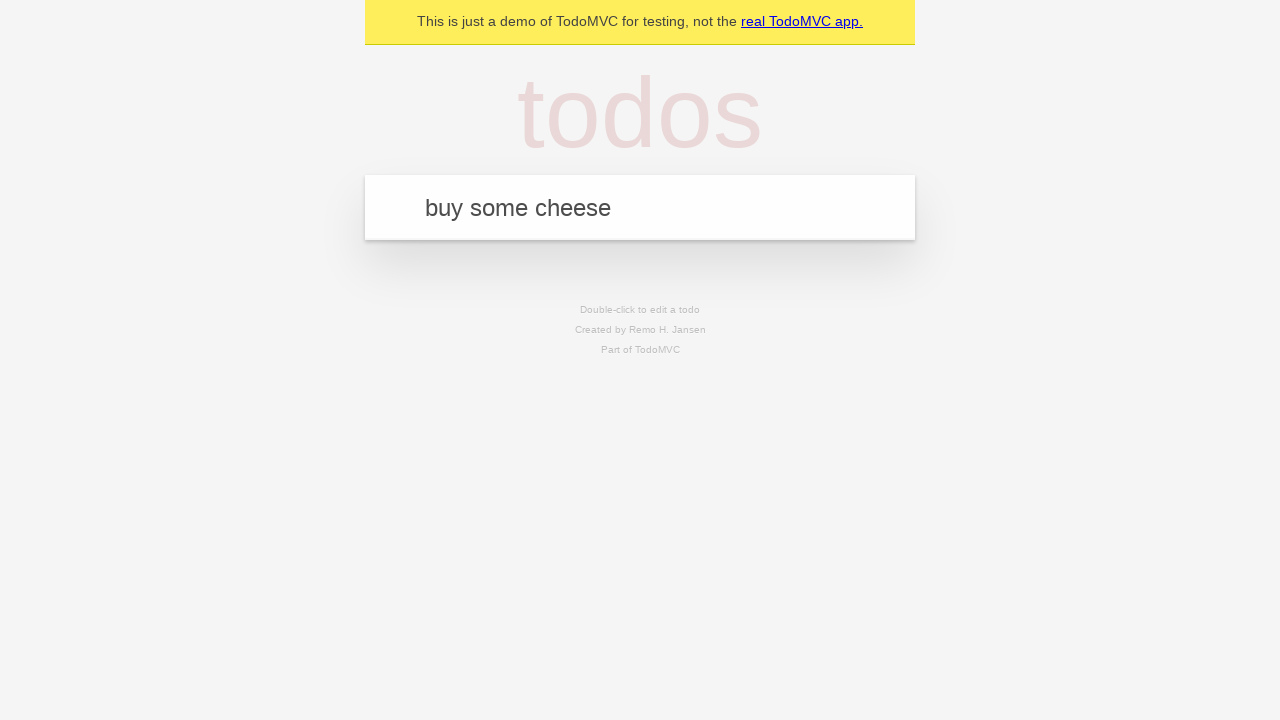

Pressed Enter to create first todo item on internal:attr=[placeholder="What needs to be done?"i]
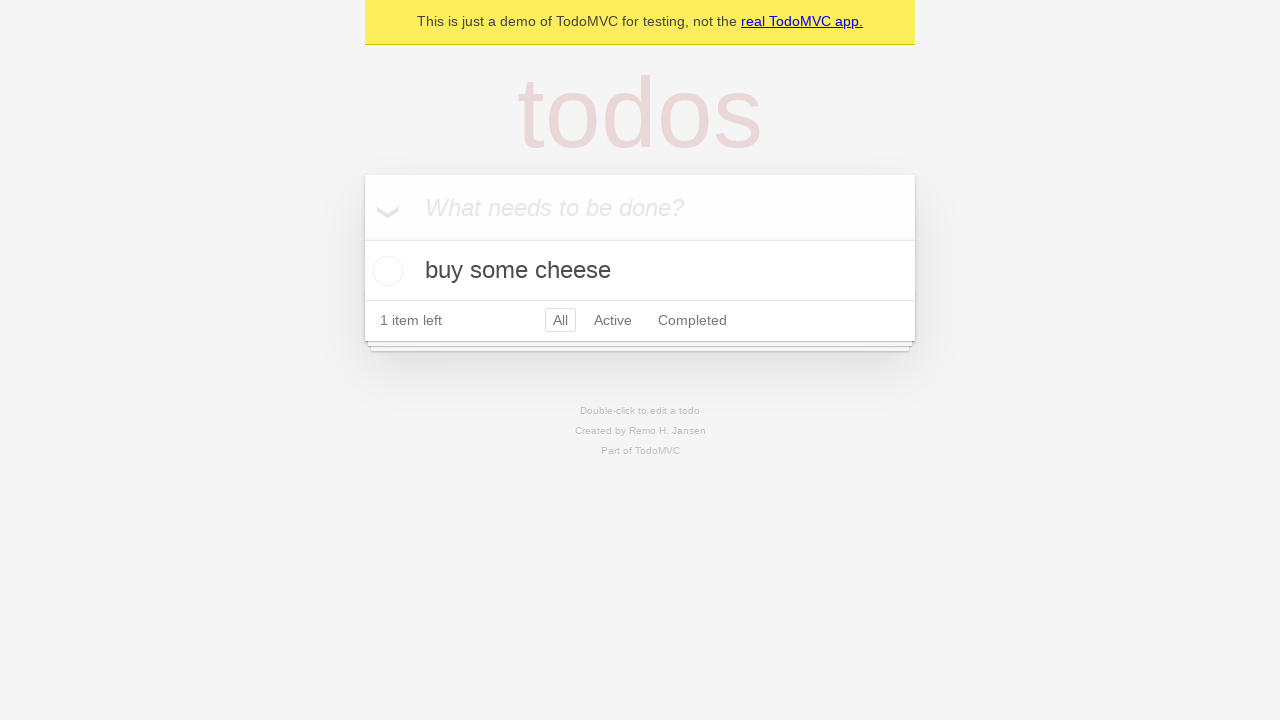

Filled todo input with 'feed the cat' on internal:attr=[placeholder="What needs to be done?"i]
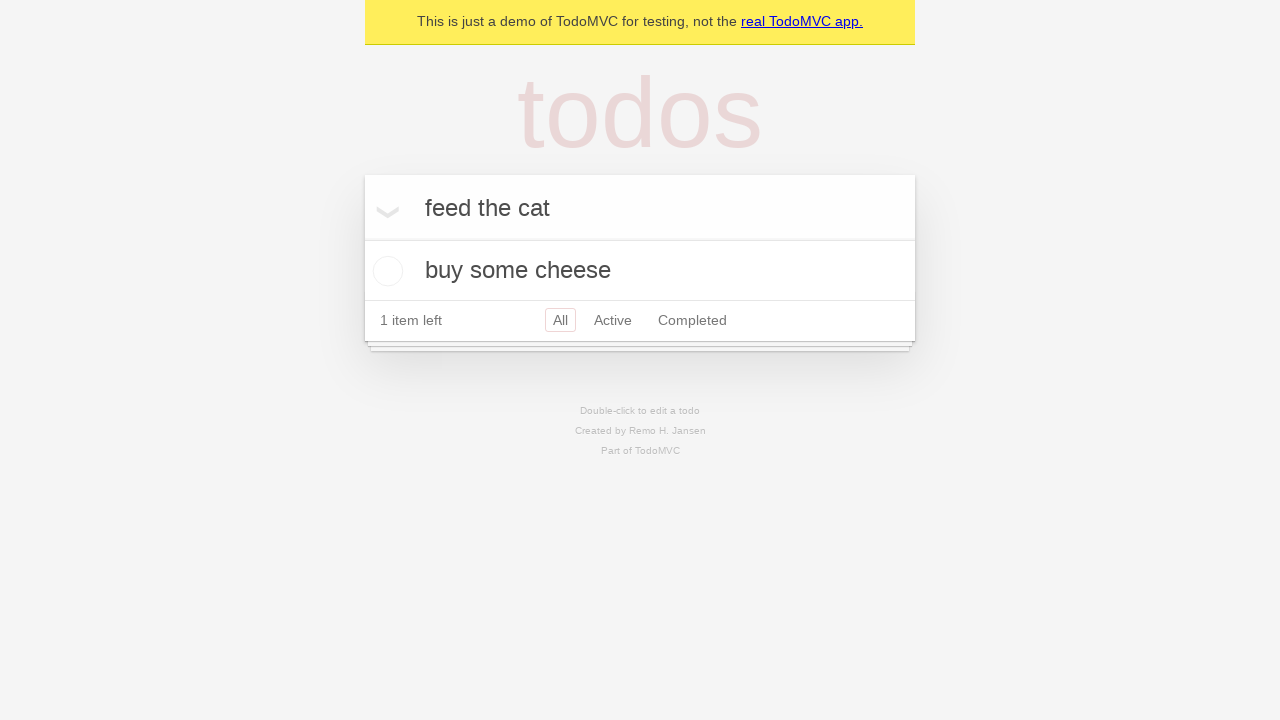

Pressed Enter to create second todo item on internal:attr=[placeholder="What needs to be done?"i]
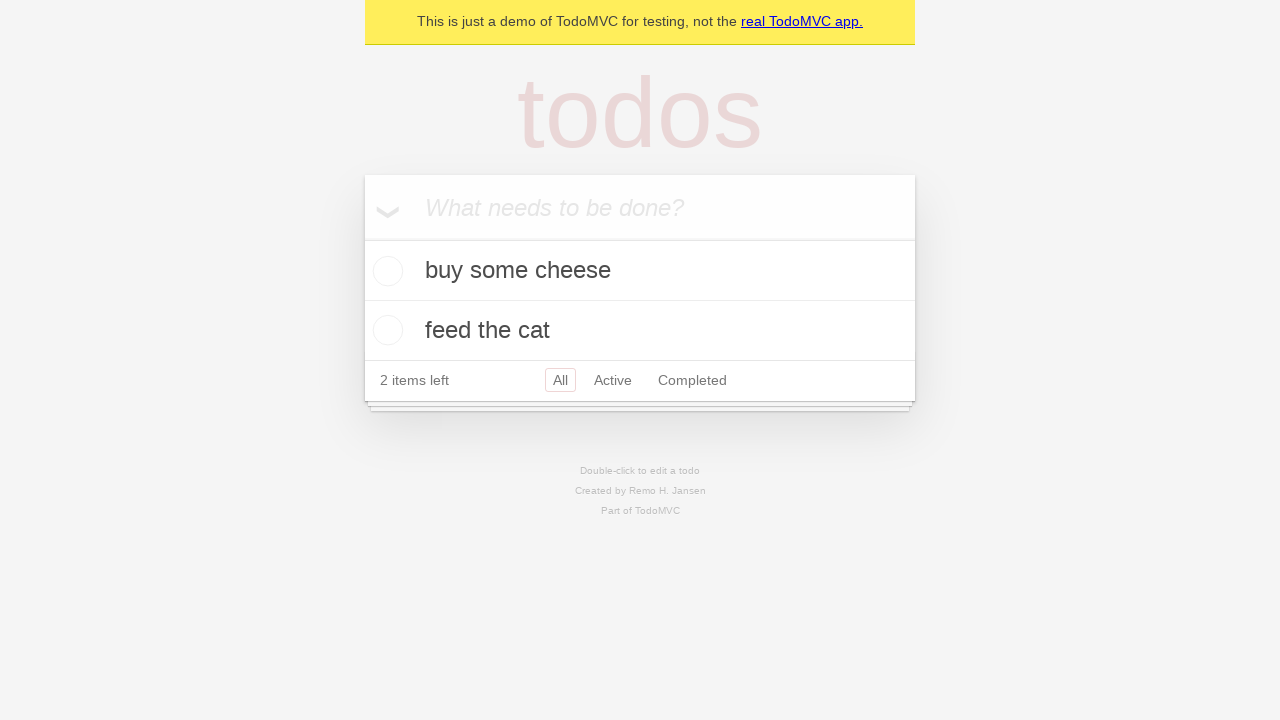

Waited for second todo item to load
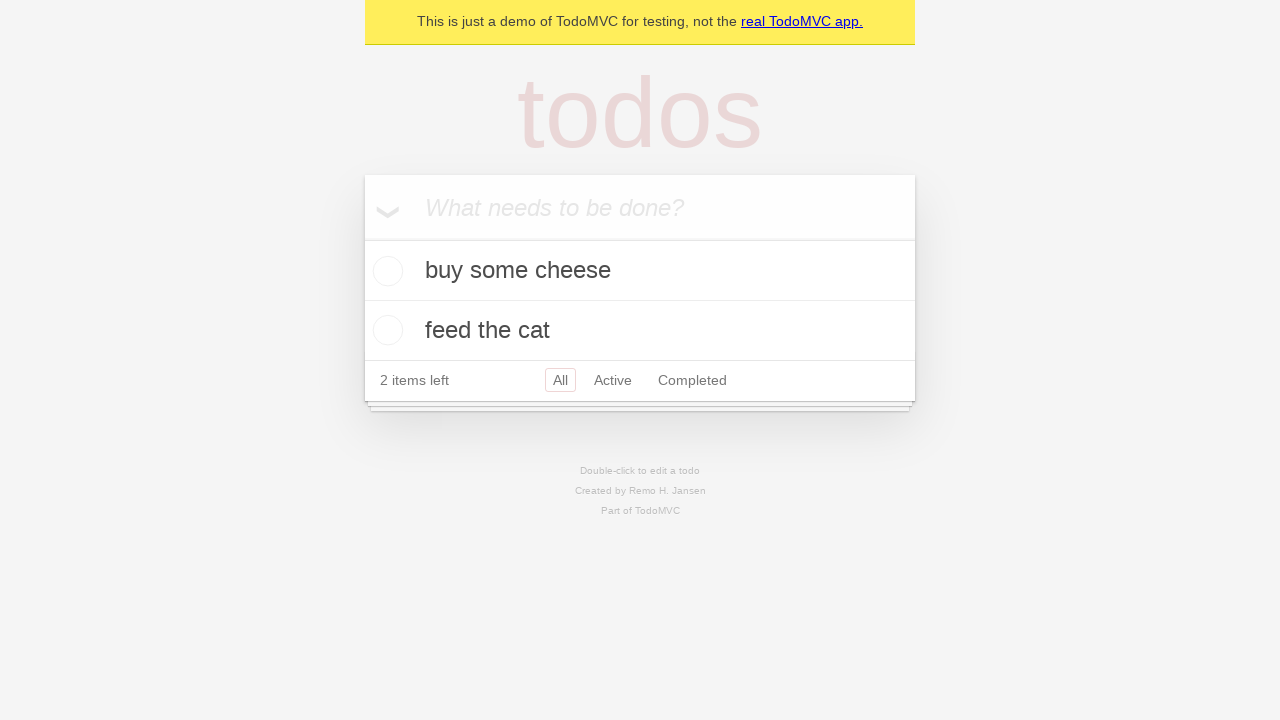

Located the first todo item
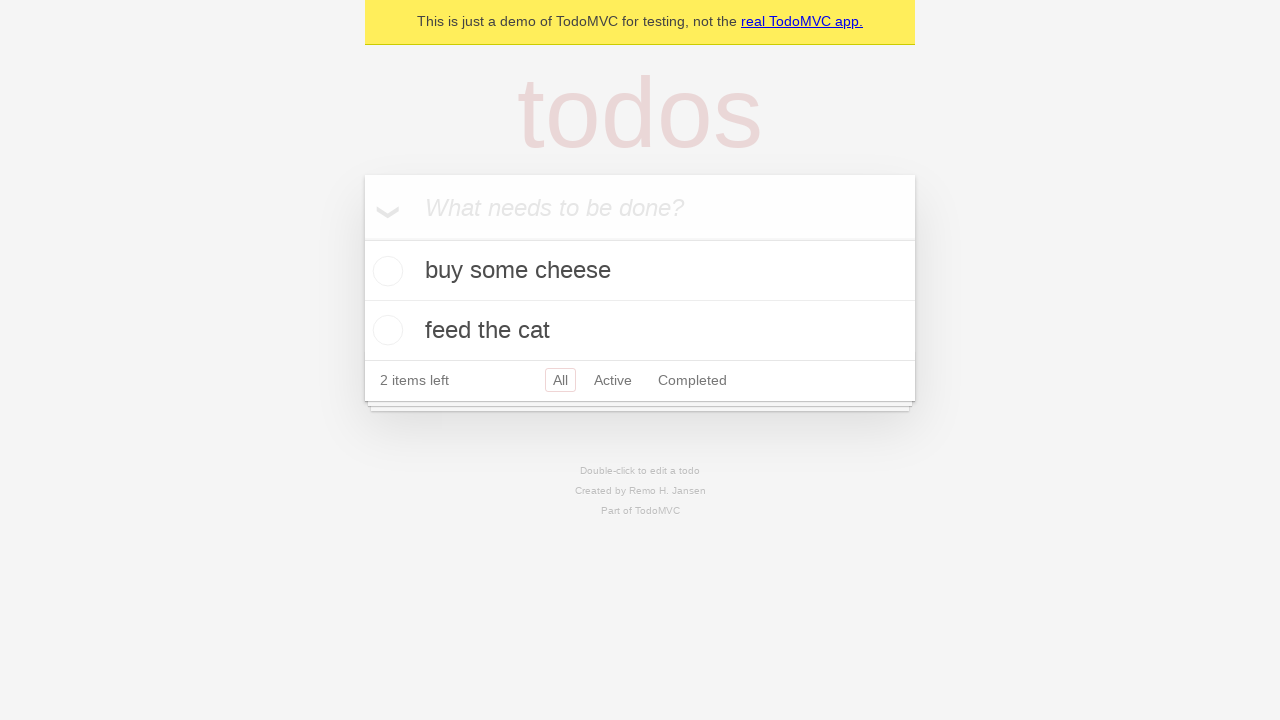

Located the checkbox for the first todo item
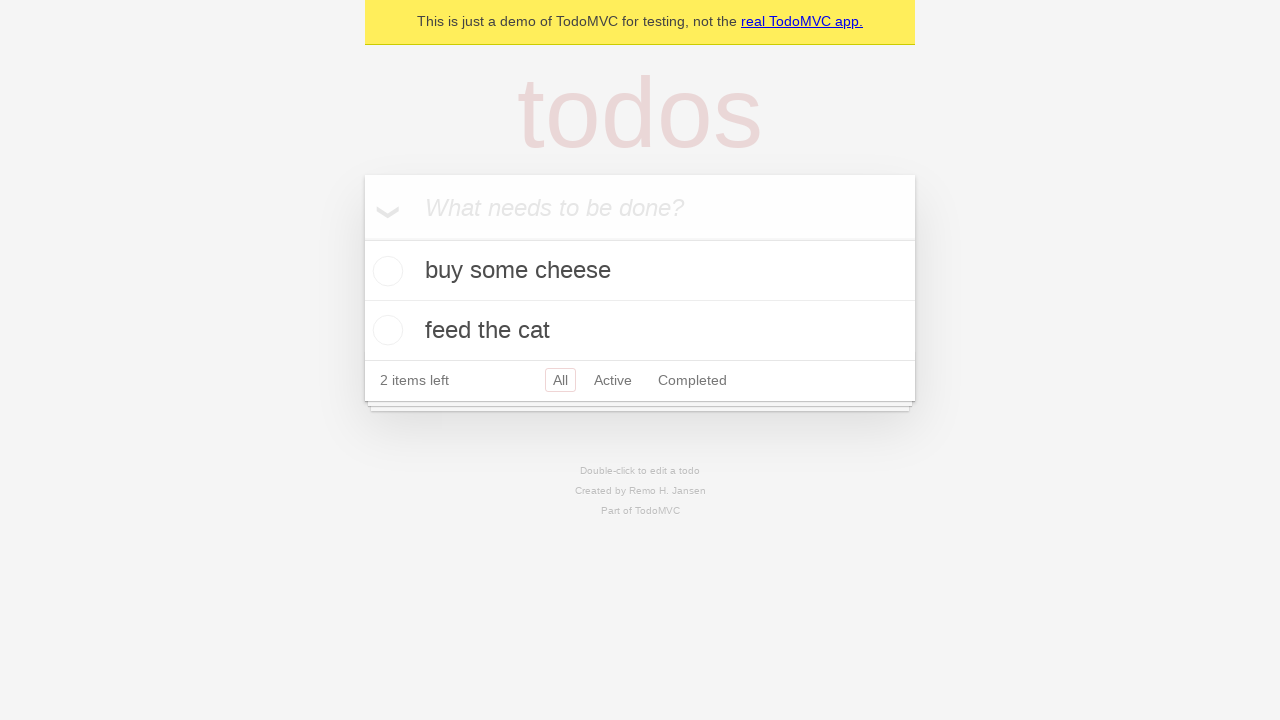

Checked the first todo item checkbox to mark as complete at (385, 271) on [data-testid='todo-item'] >> nth=0 >> internal:role=checkbox
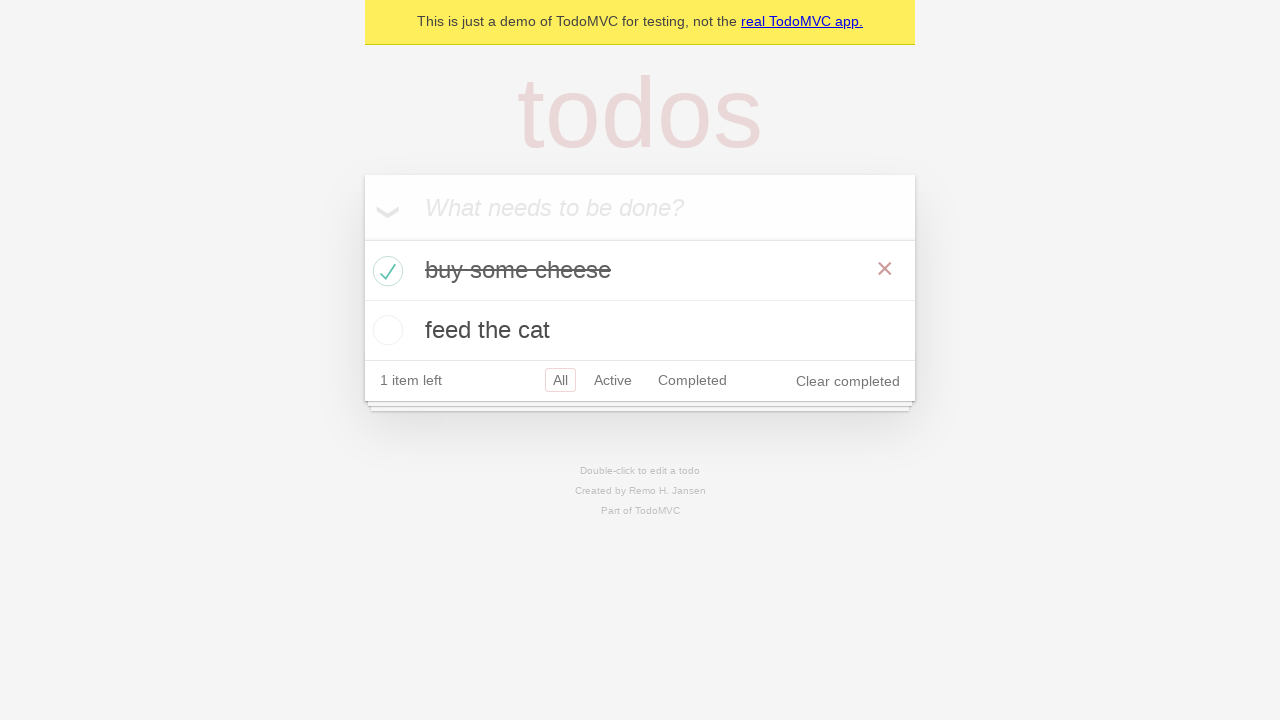

Unchecked the first todo item checkbox to mark as incomplete at (385, 271) on [data-testid='todo-item'] >> nth=0 >> internal:role=checkbox
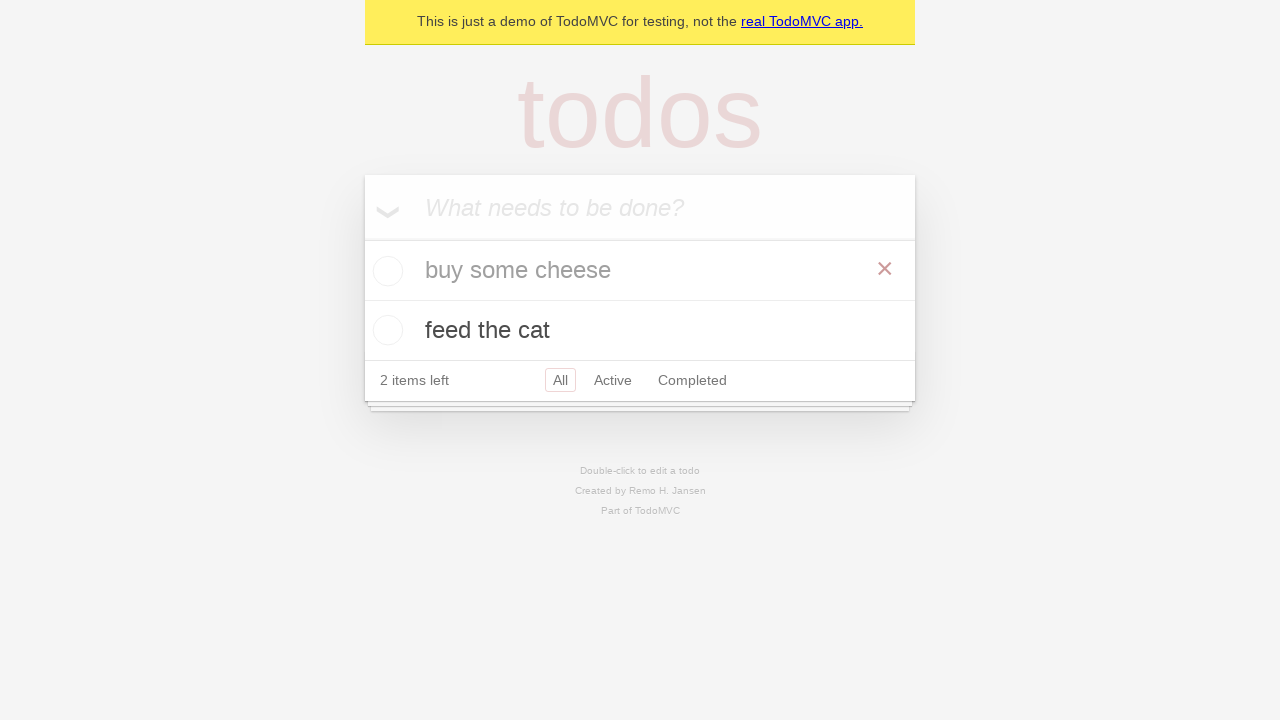

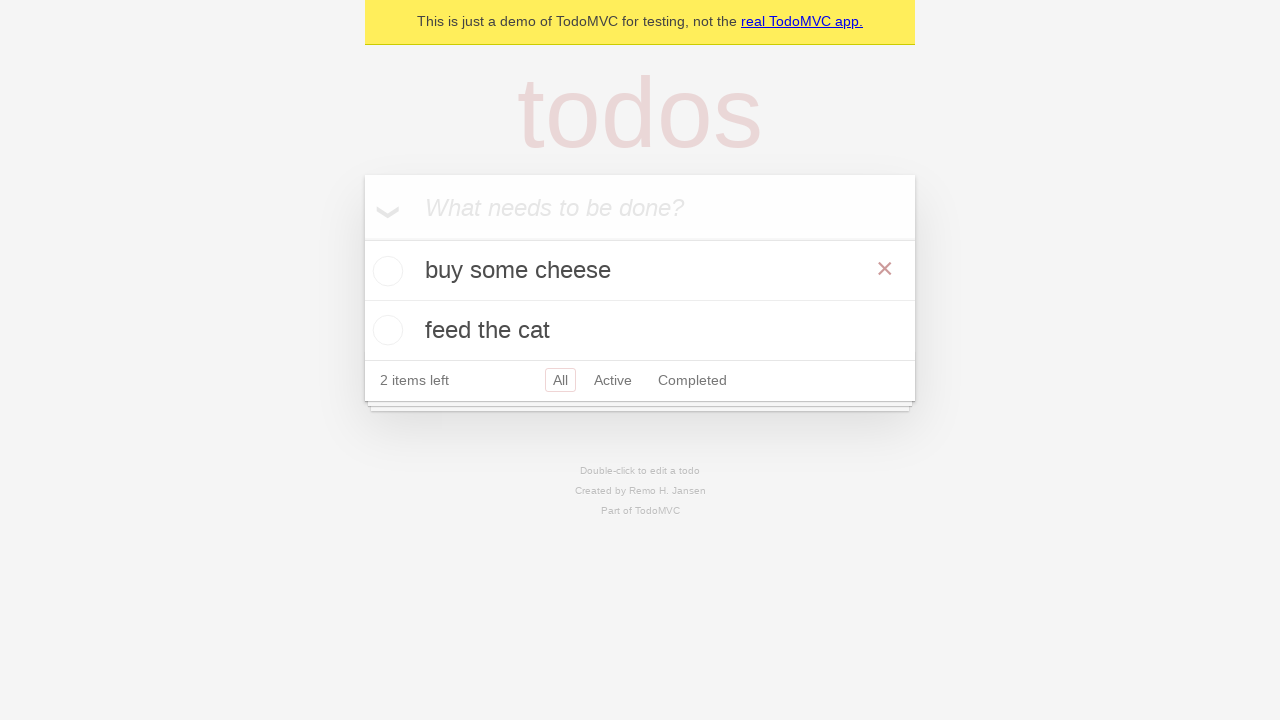